Tests basic browser navigation by visiting findmyfare.com, then airbnb.com, and using browser back/forward navigation controls

Starting URL: https://www.findmyfare.com/

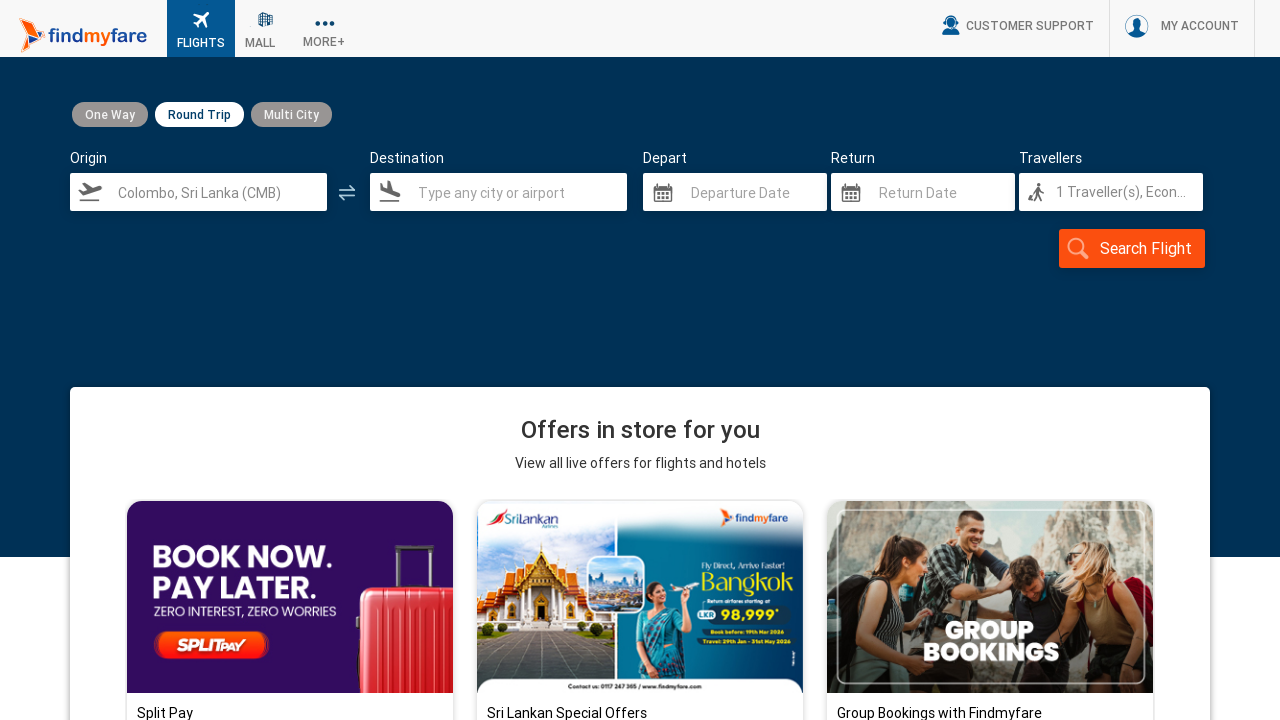

Navigated to https://www.findmyfare.com/
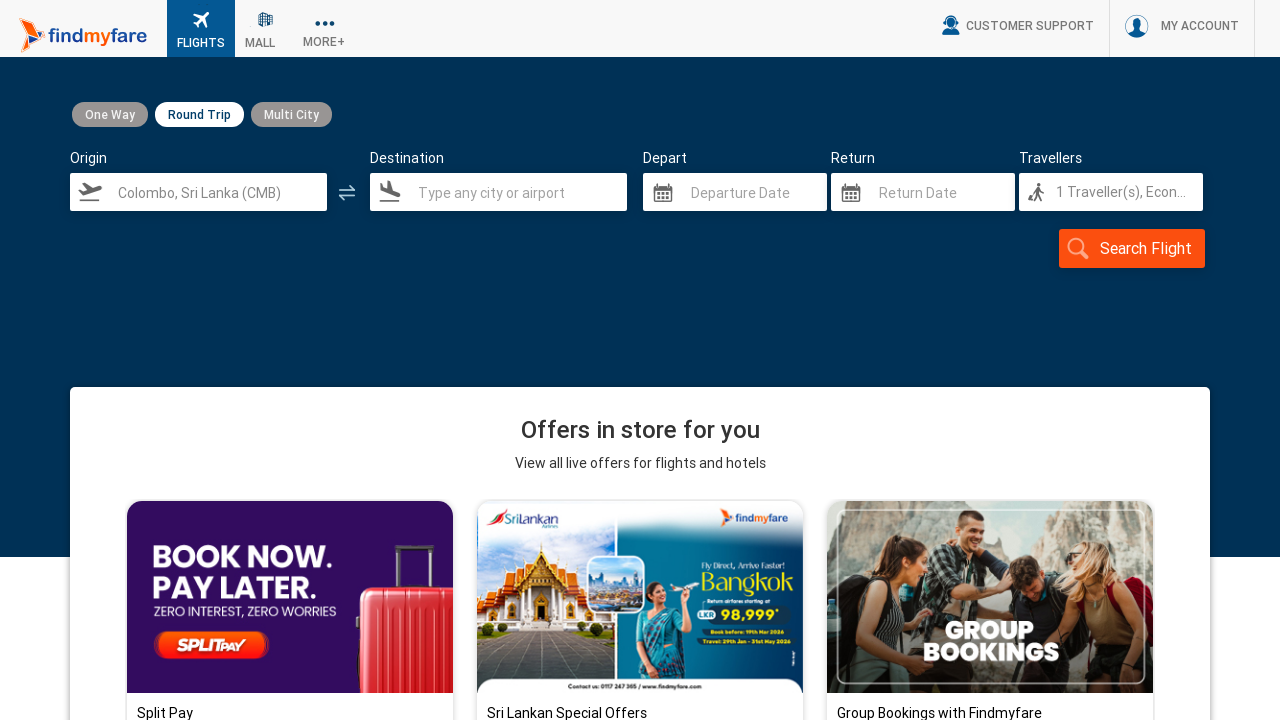

Navigated to https://www.airbnb.com/
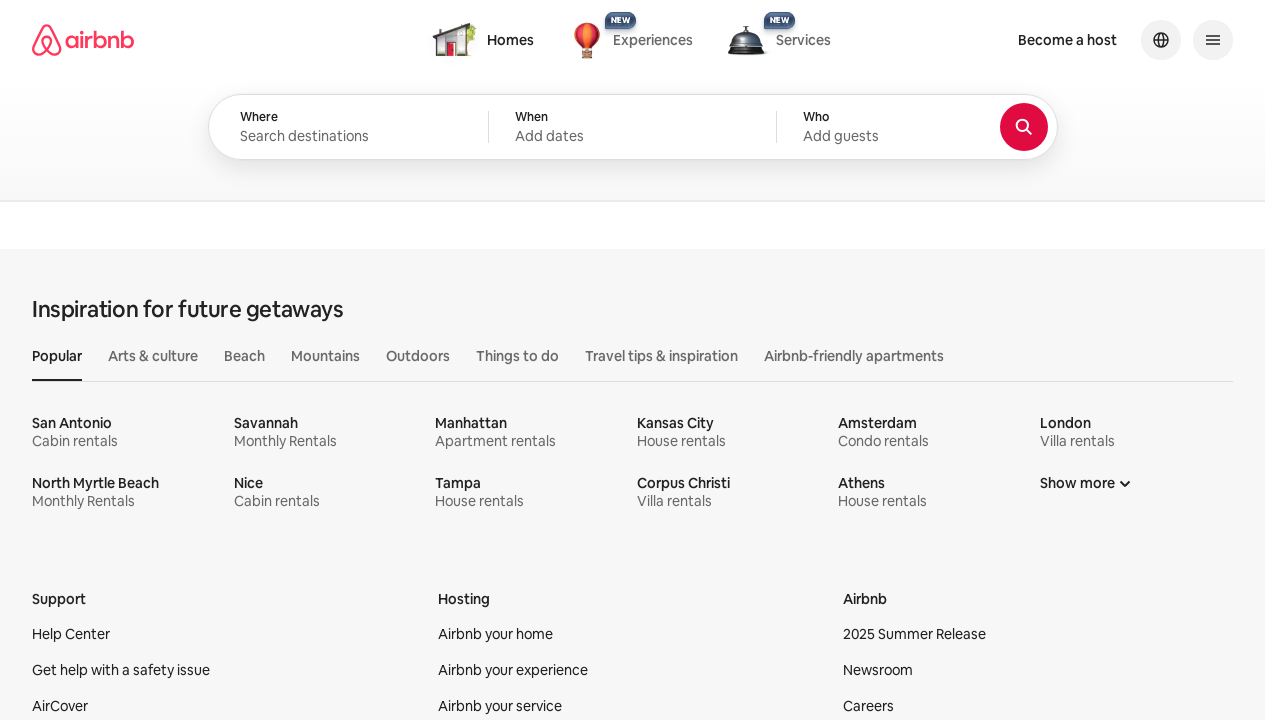

Navigated back to findmyfare.com
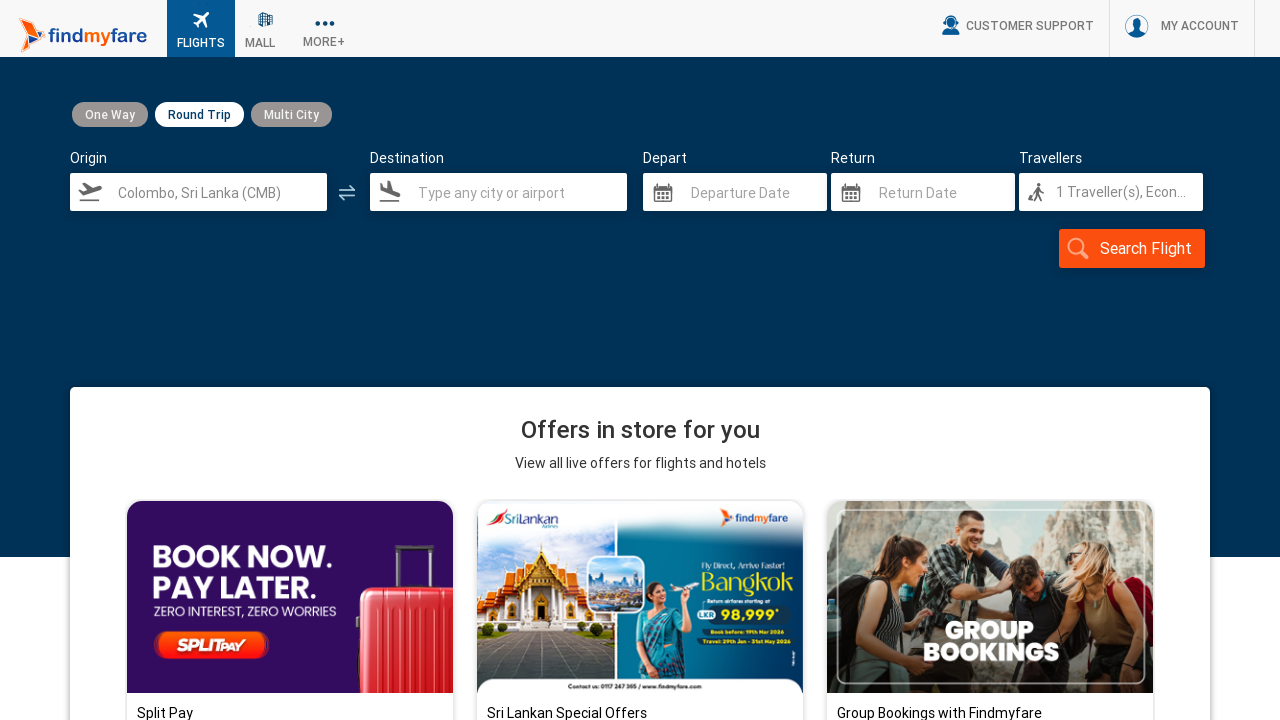

Navigated forward to airbnb.com
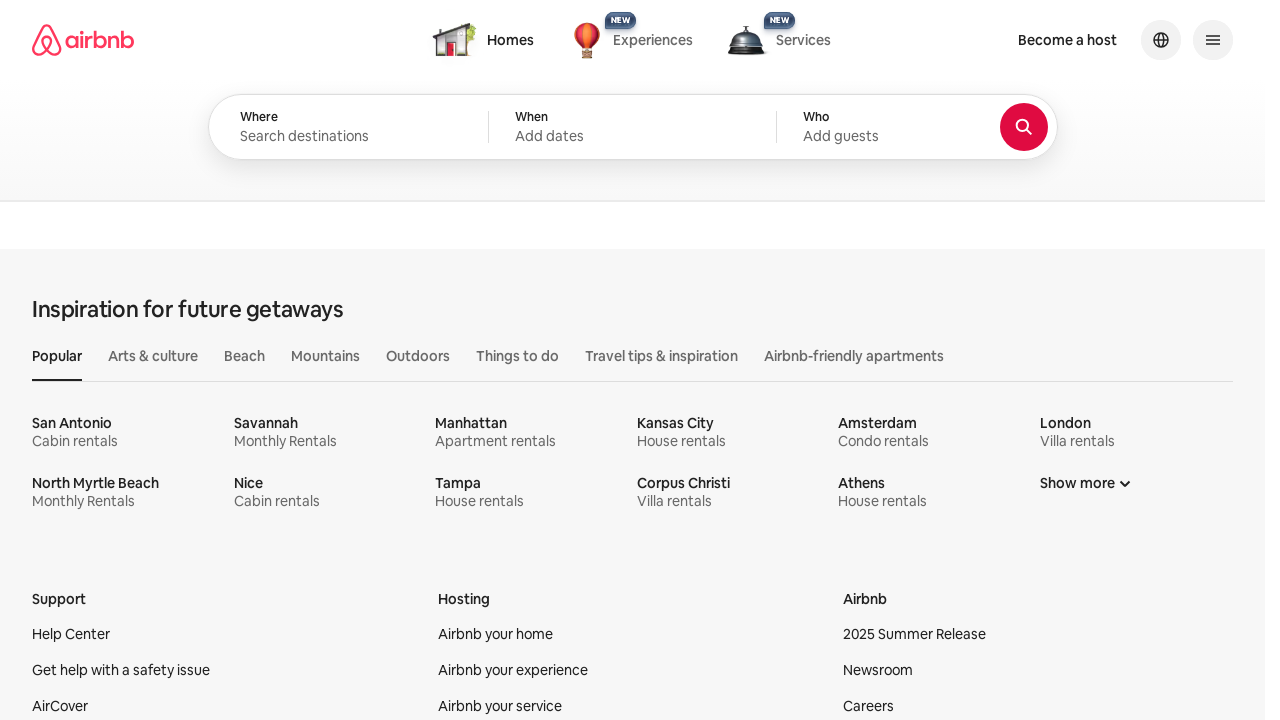

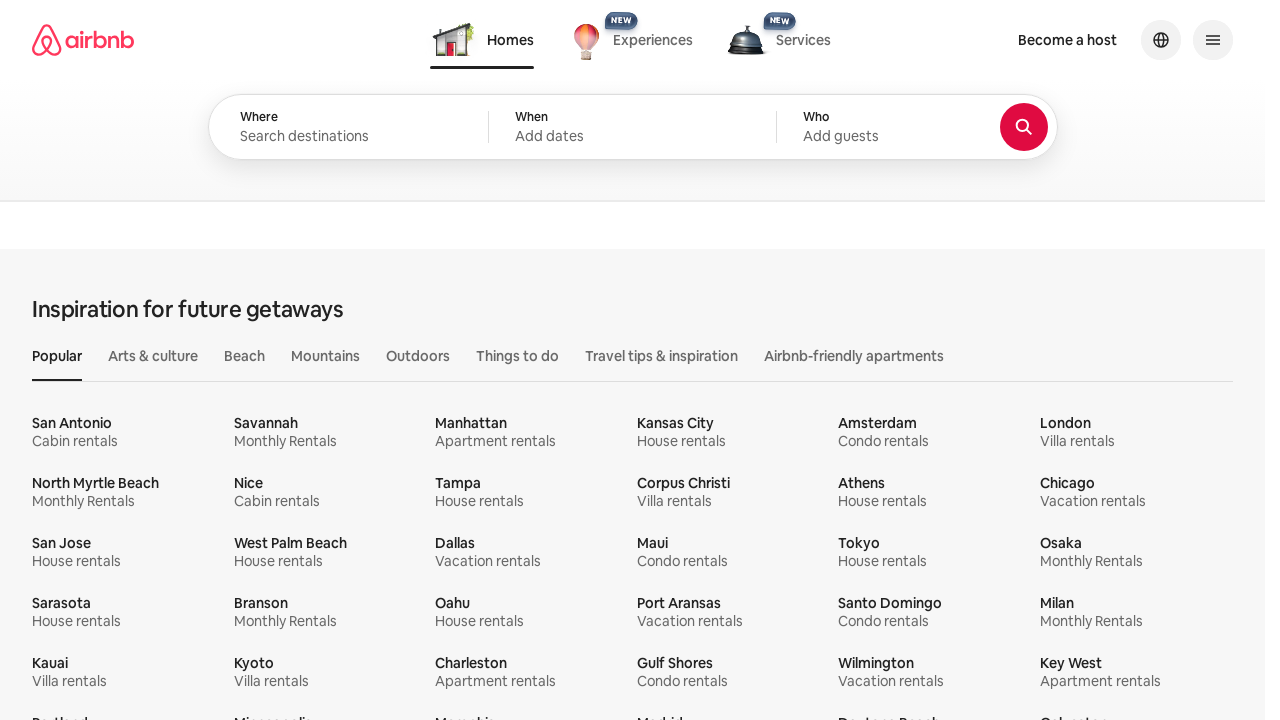